Tests handling of confirm and prompt JavaScript alerts by clicking buttons, accepting dialogs, and entering text in a prompt

Starting URL: https://letcode.in/alert

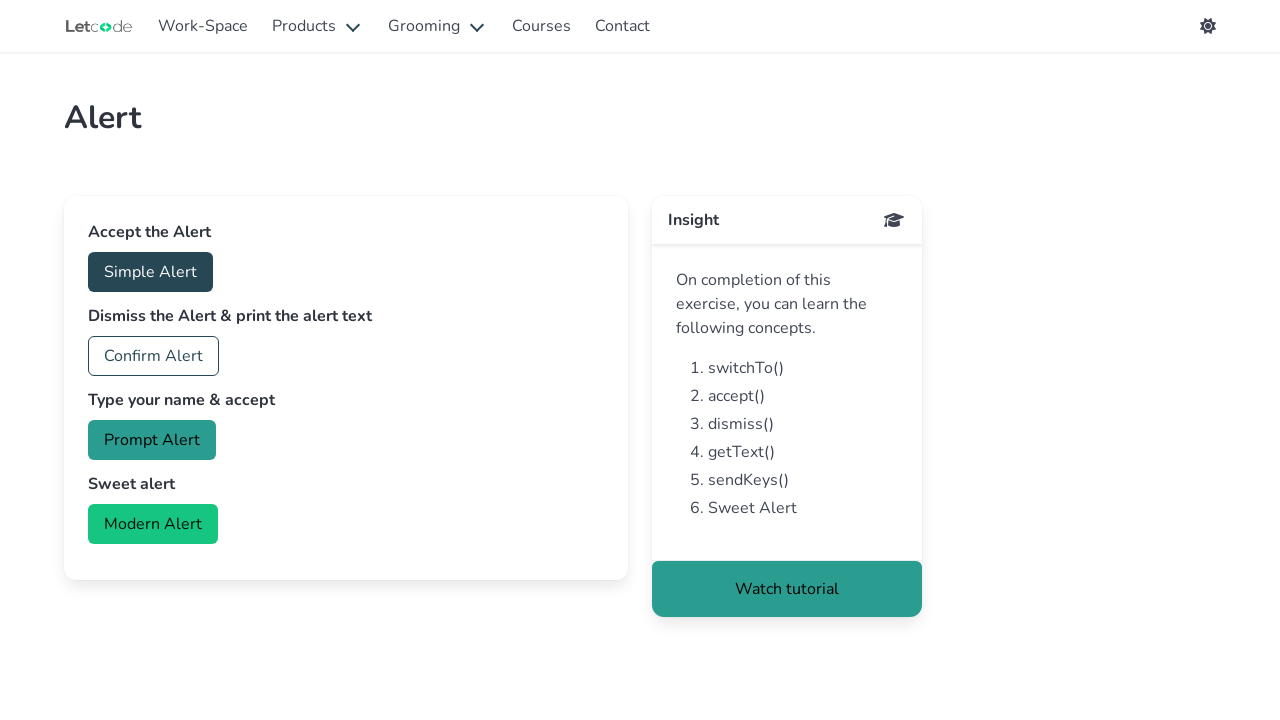

Set up dialog handler to accept confirm alert
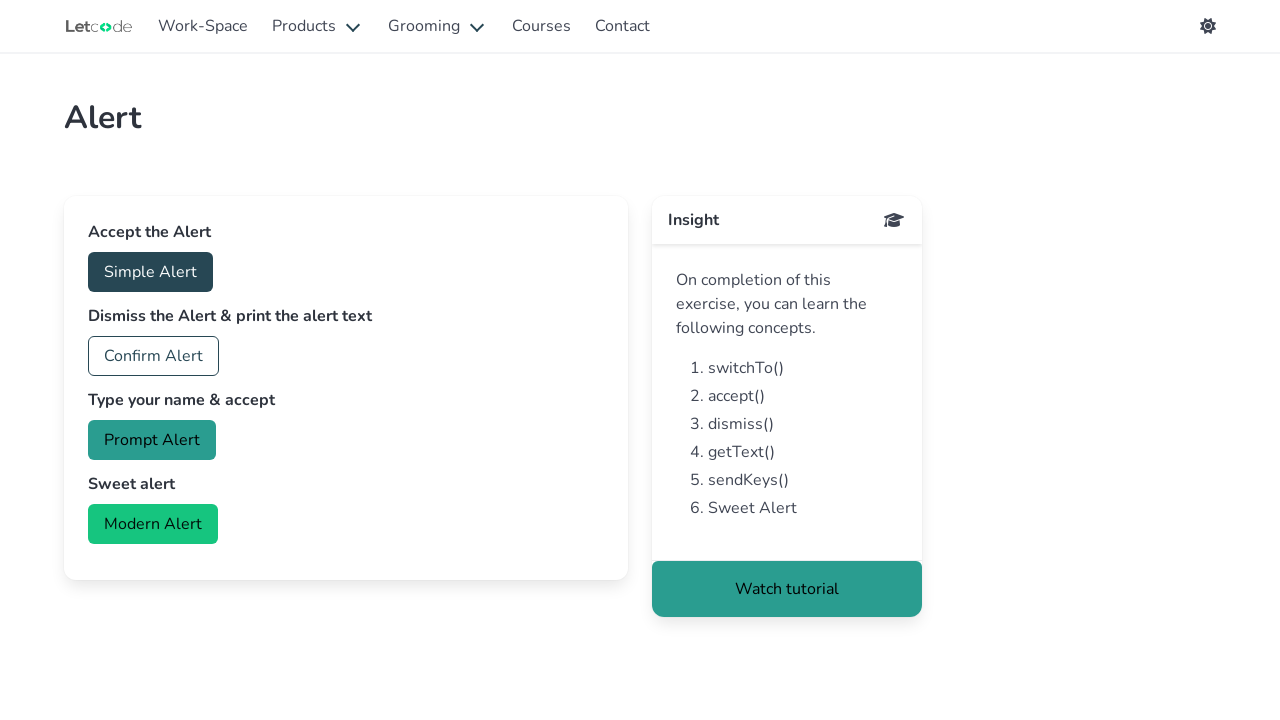

Clicked confirm button to trigger confirm alert at (154, 356) on #confirm
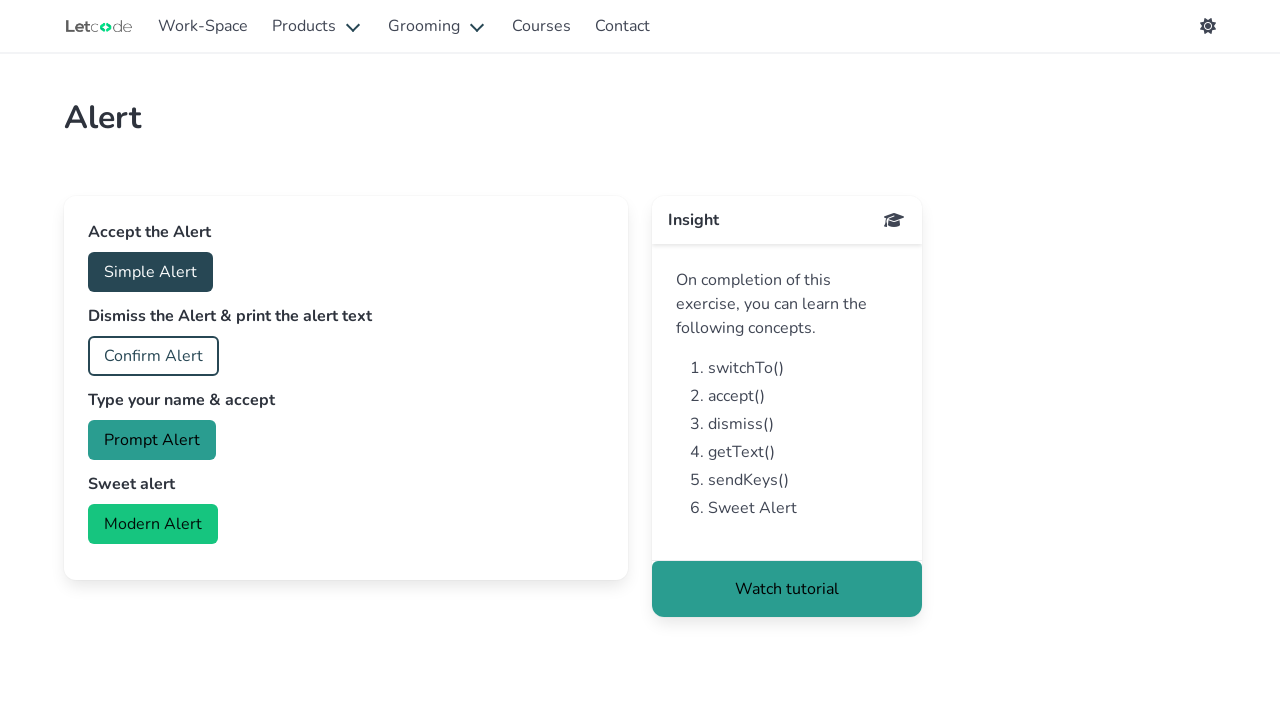

Waited for confirm dialog to be handled
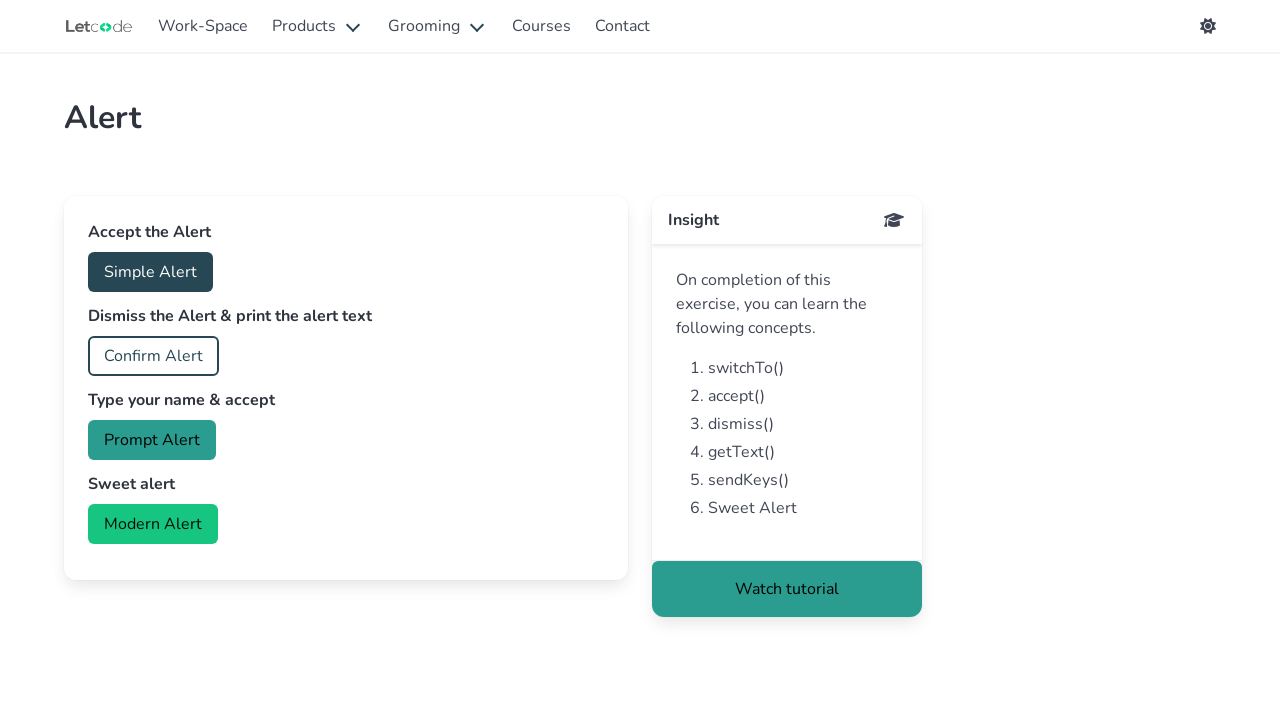

Set up dialog handler to enter 'pooja' in prompt alert
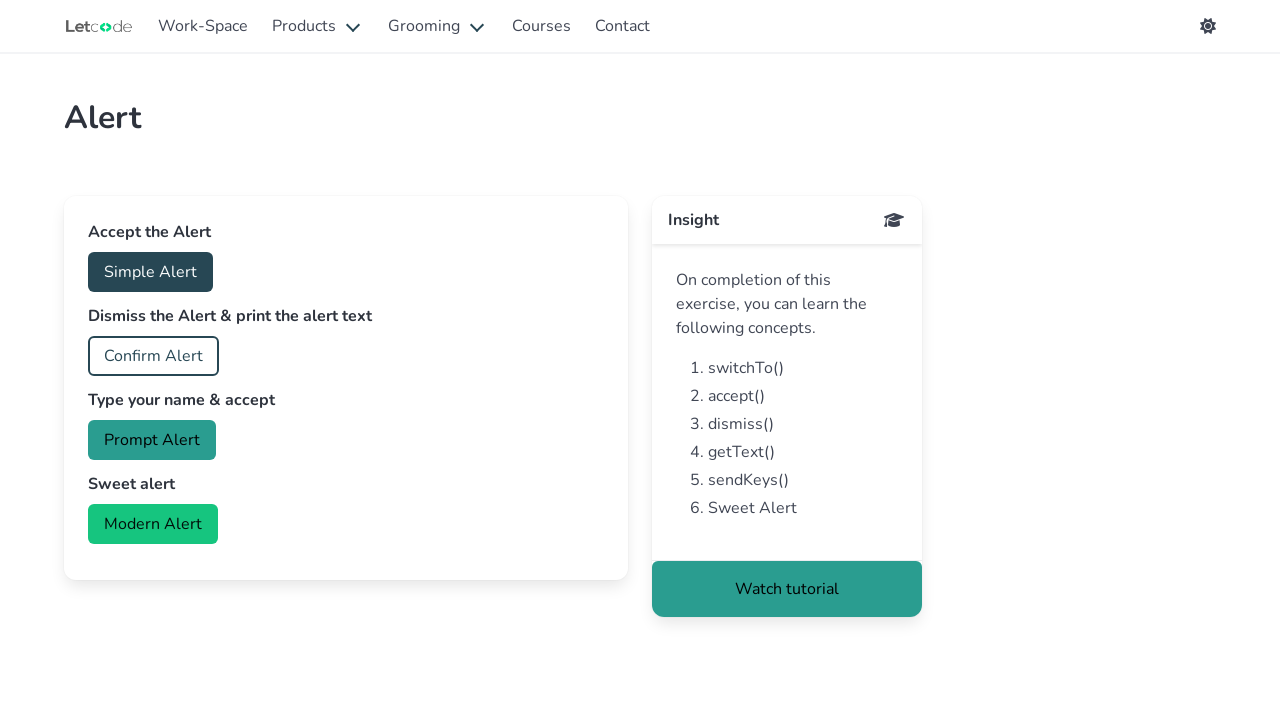

Clicked prompt button to trigger prompt alert at (152, 440) on #prompt
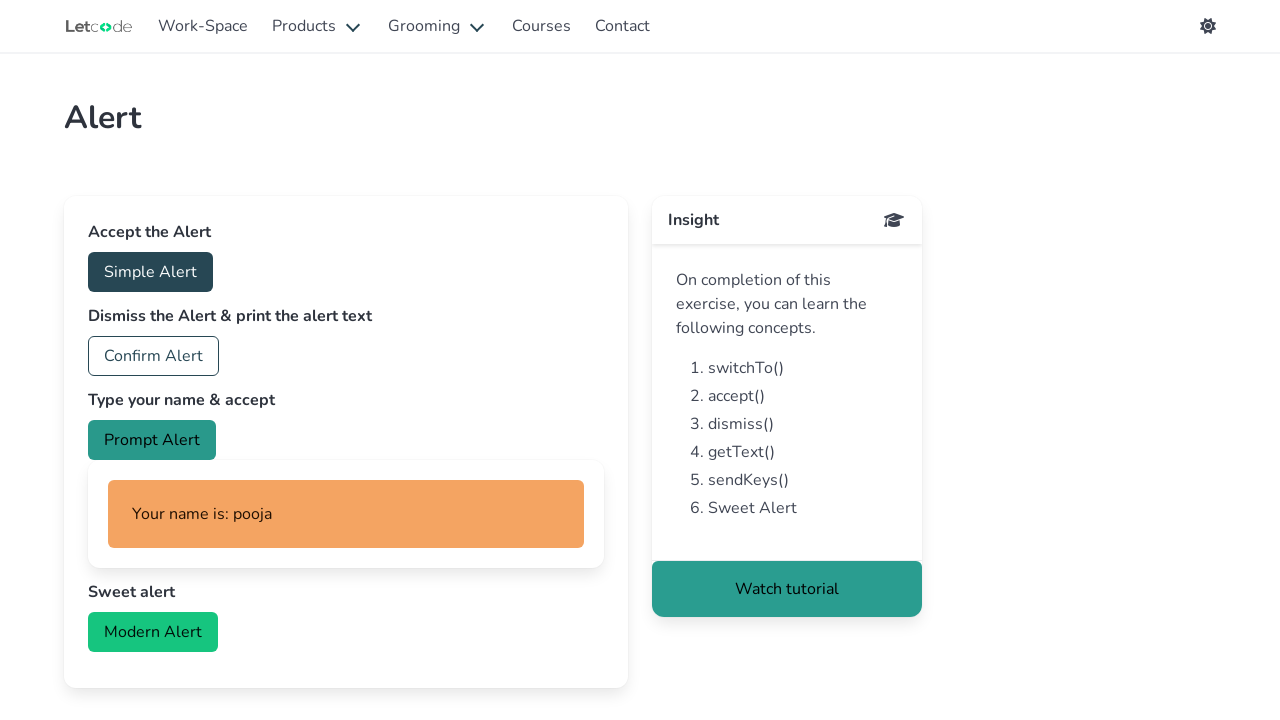

Waited for prompt dialog to be handled
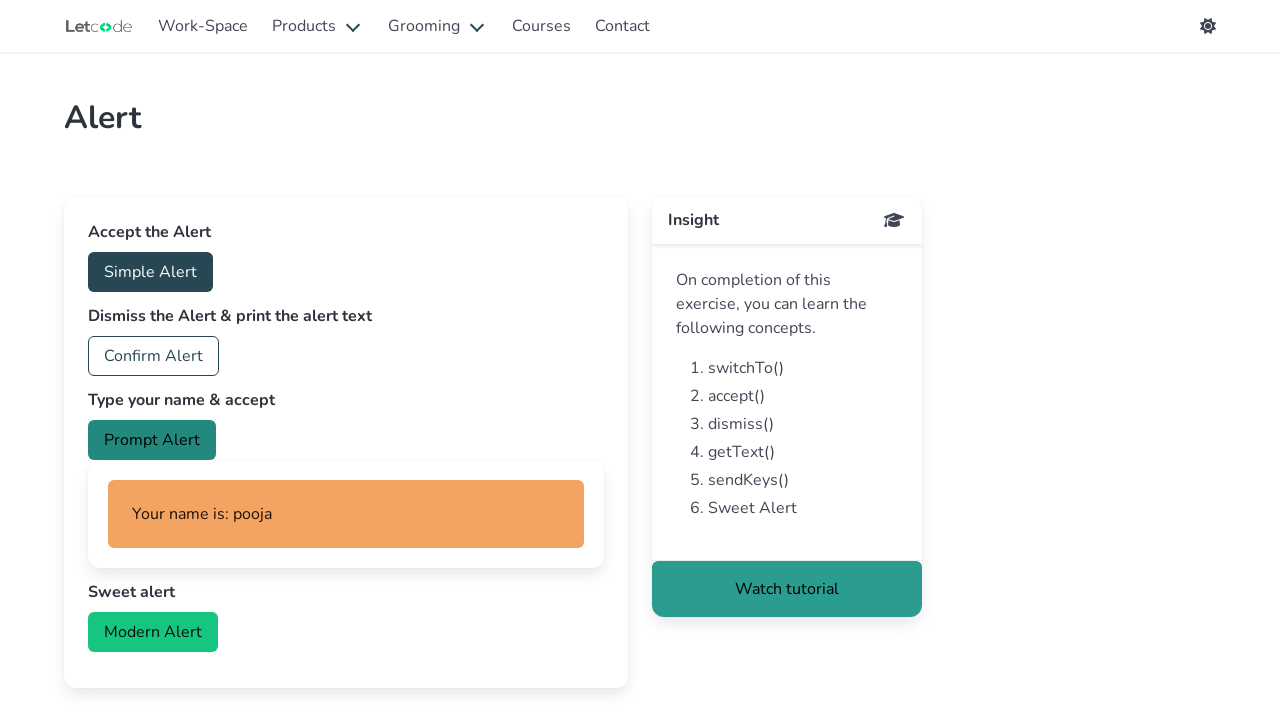

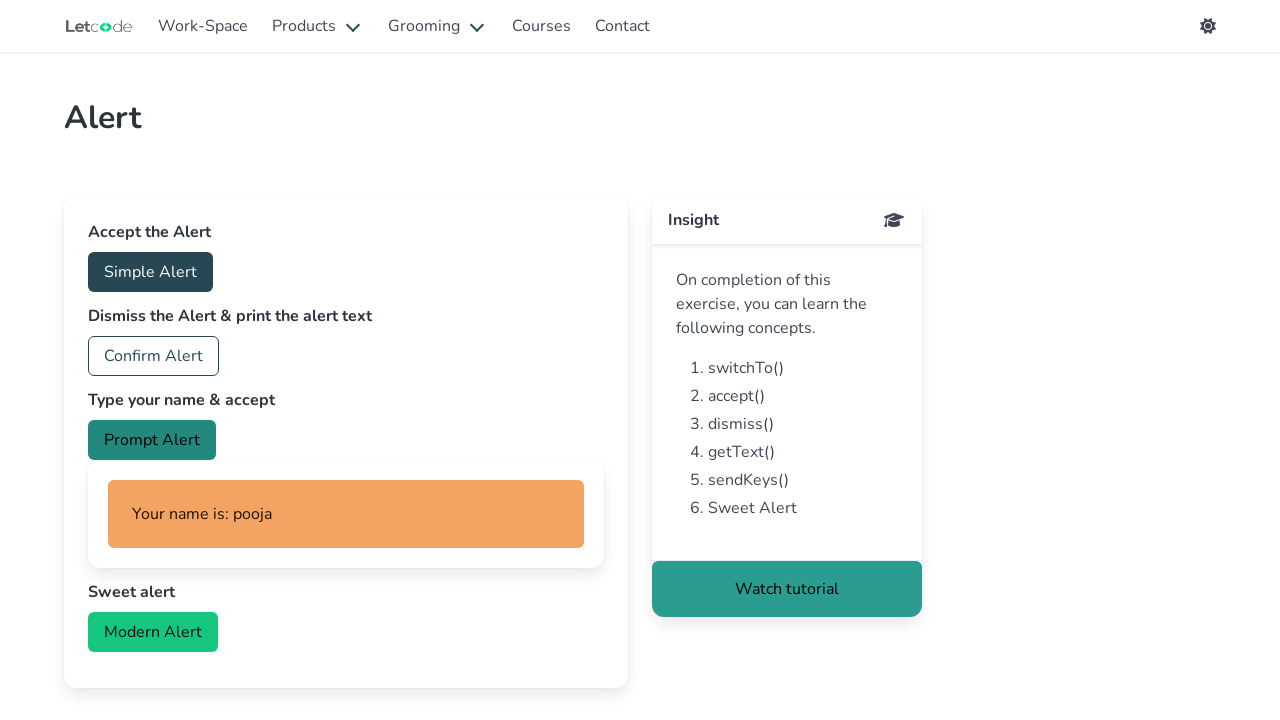